Tests XPath sibling and parent traversal locators by navigating to a practice page and locating elements using various XPath expressions to find buttons and logo image

Starting URL: https://www.rahulshettyacademy.com/AutomationPractice/

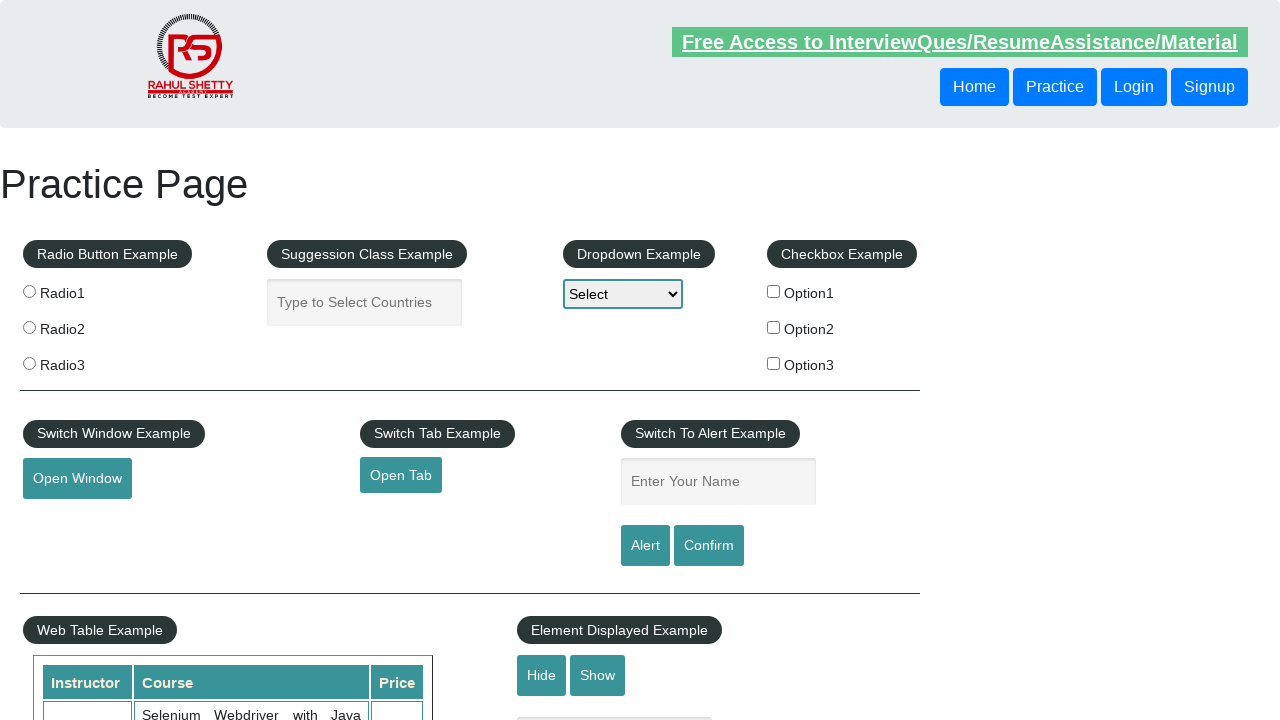

Waited for header element to load
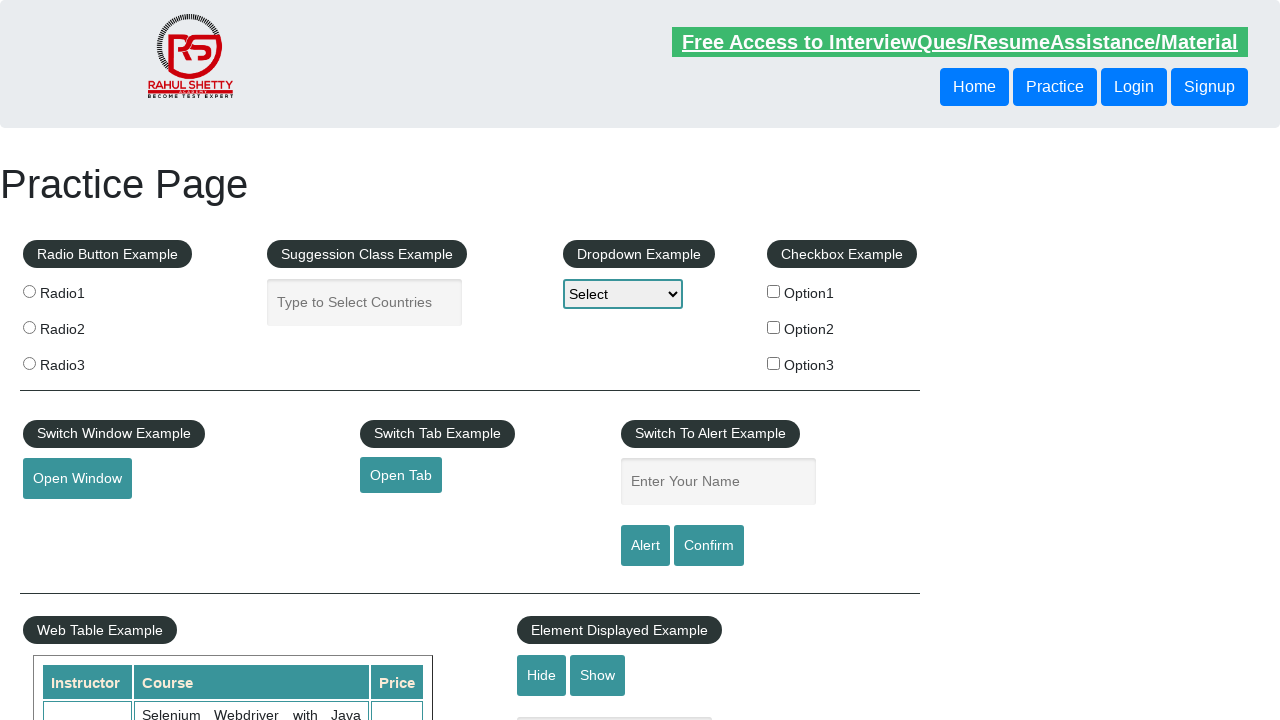

Located button using sibling traversal XPath, text: Login
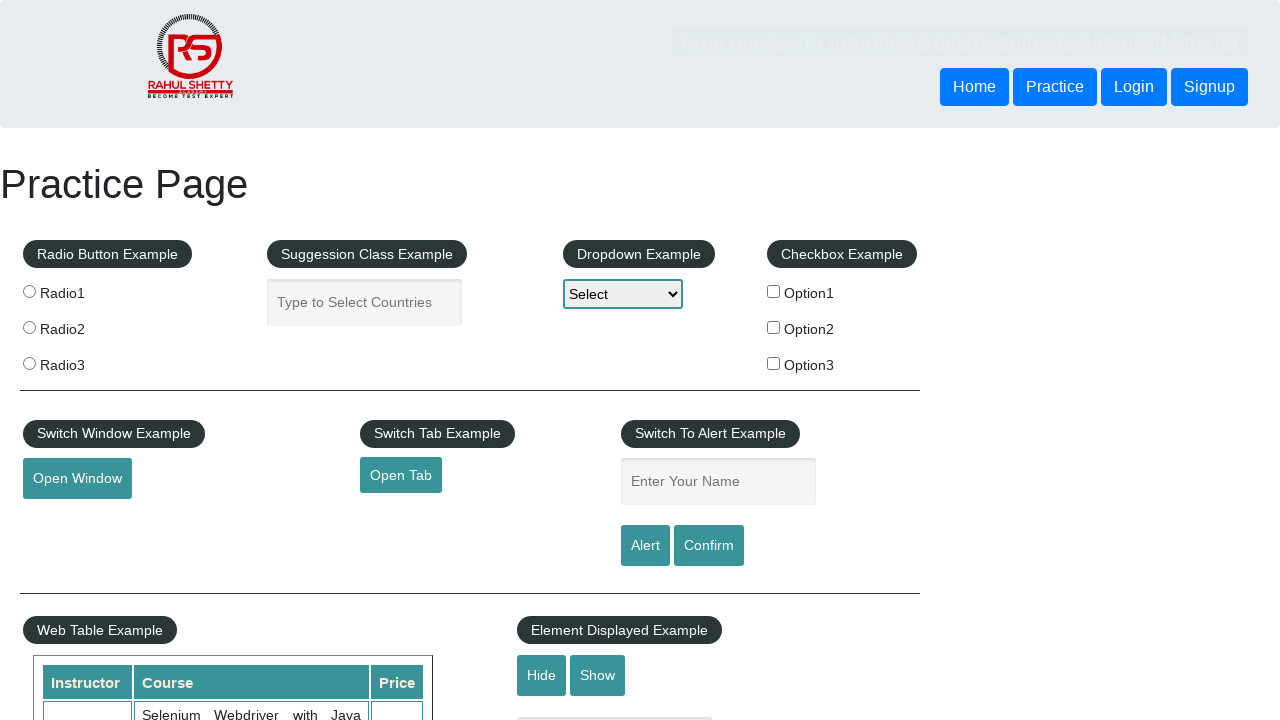

Located button using parent-child traversal XPath, text: Login
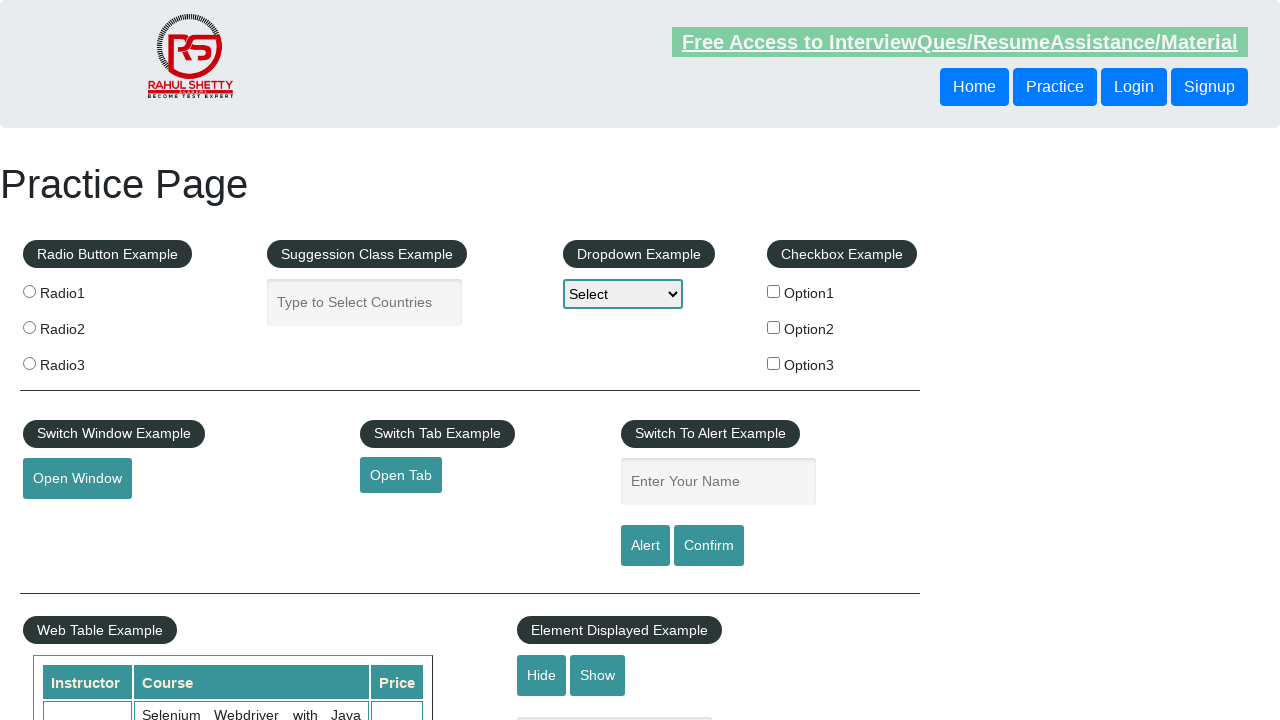

Located logo image using grandparent traversal XPath, dimensions: 85x84.015625
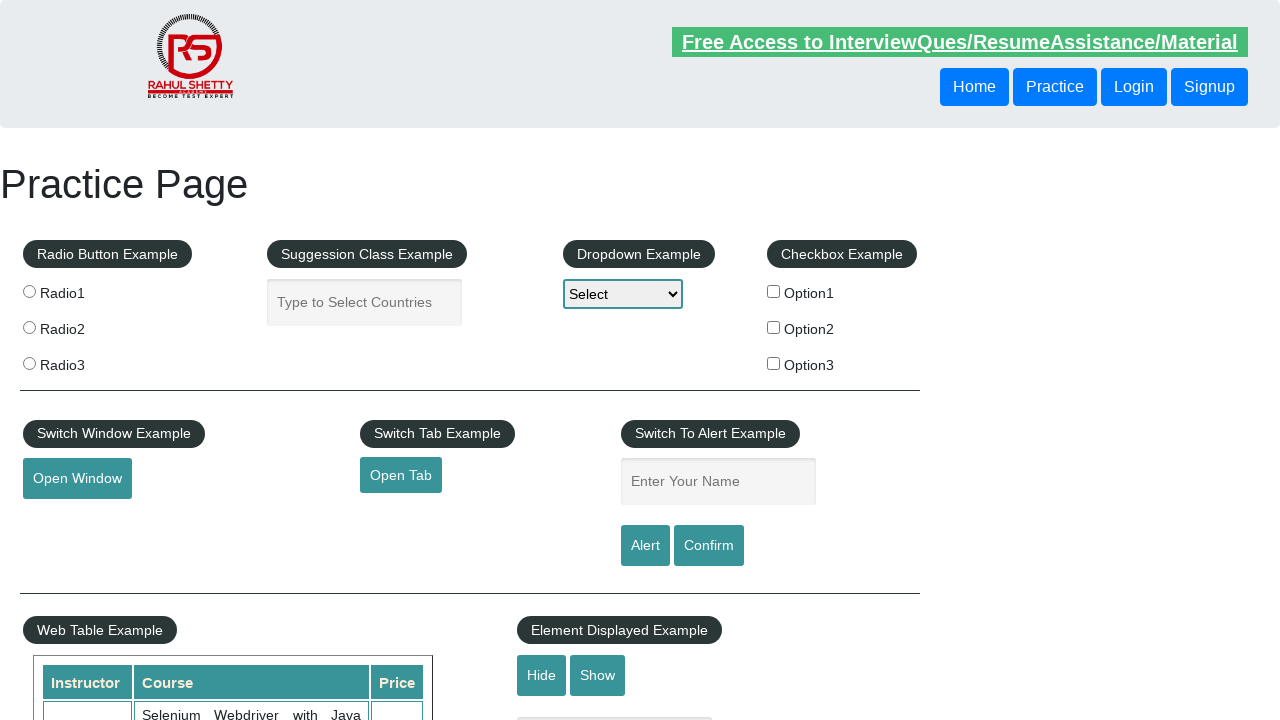

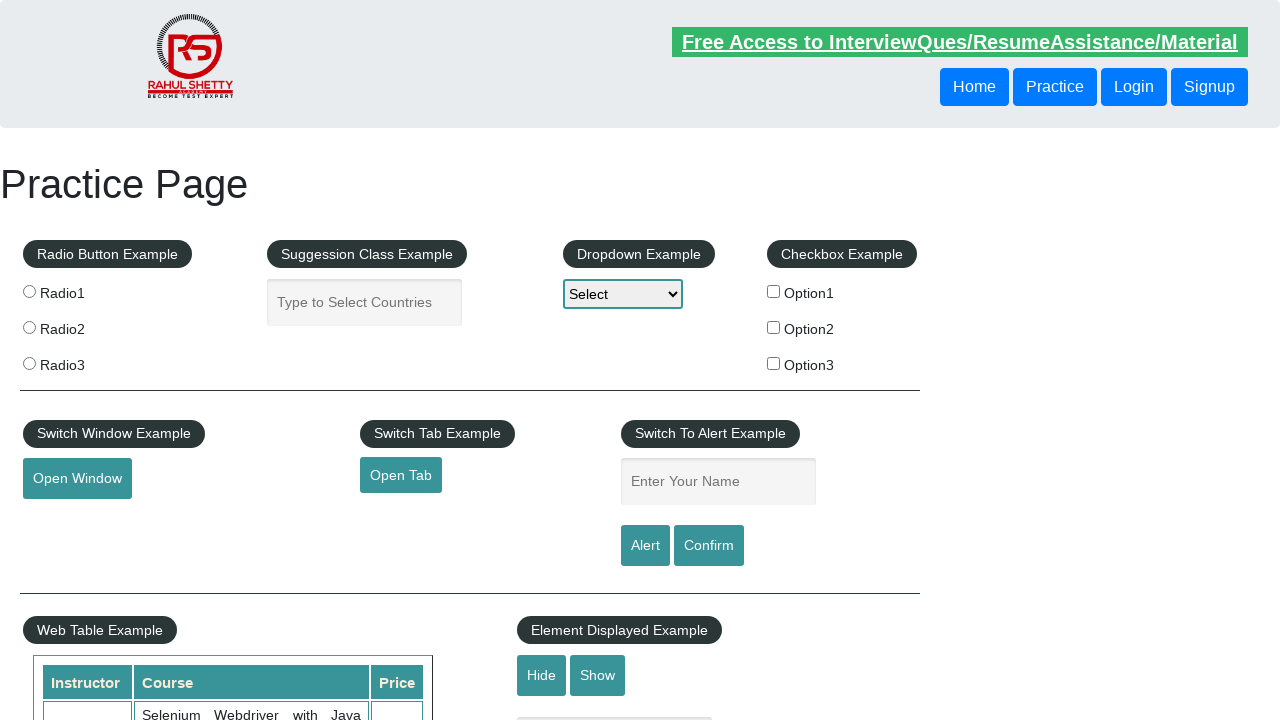